Tests tooltip functionality by hovering over a button and verifying the tooltip text appears

Starting URL: http://demoqa.com/tool-tips/

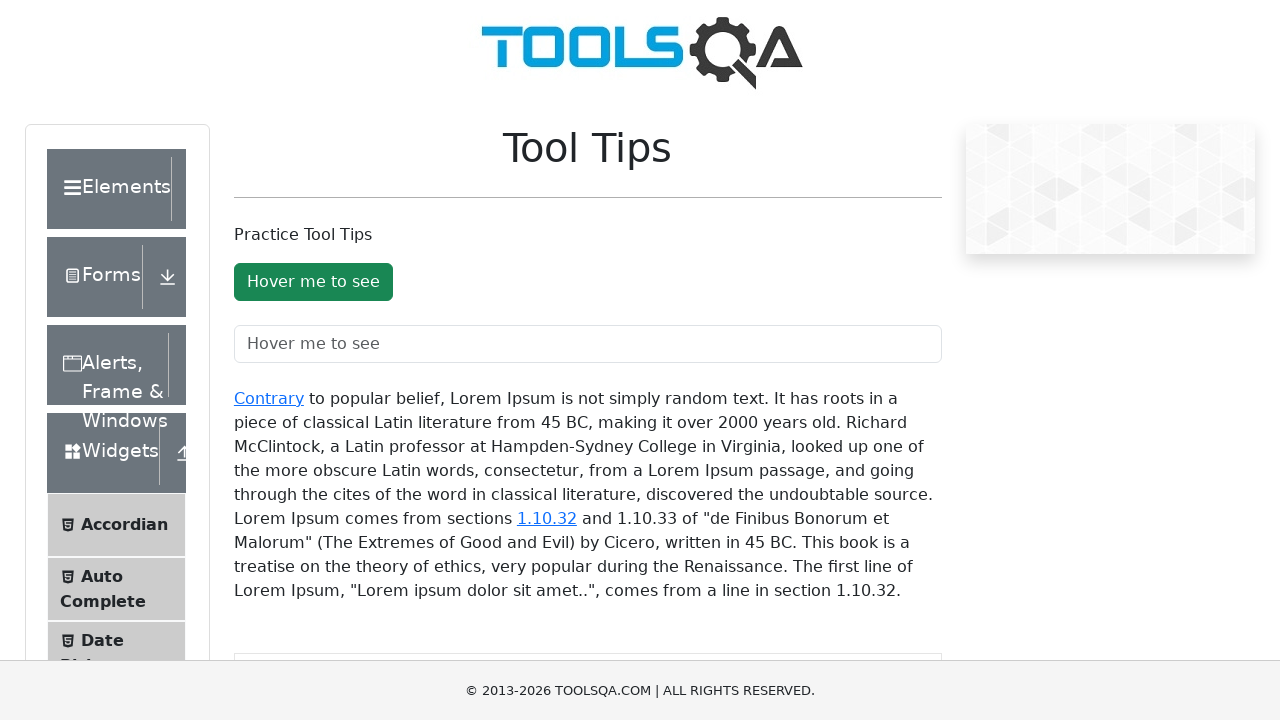

Located the tooltip button element
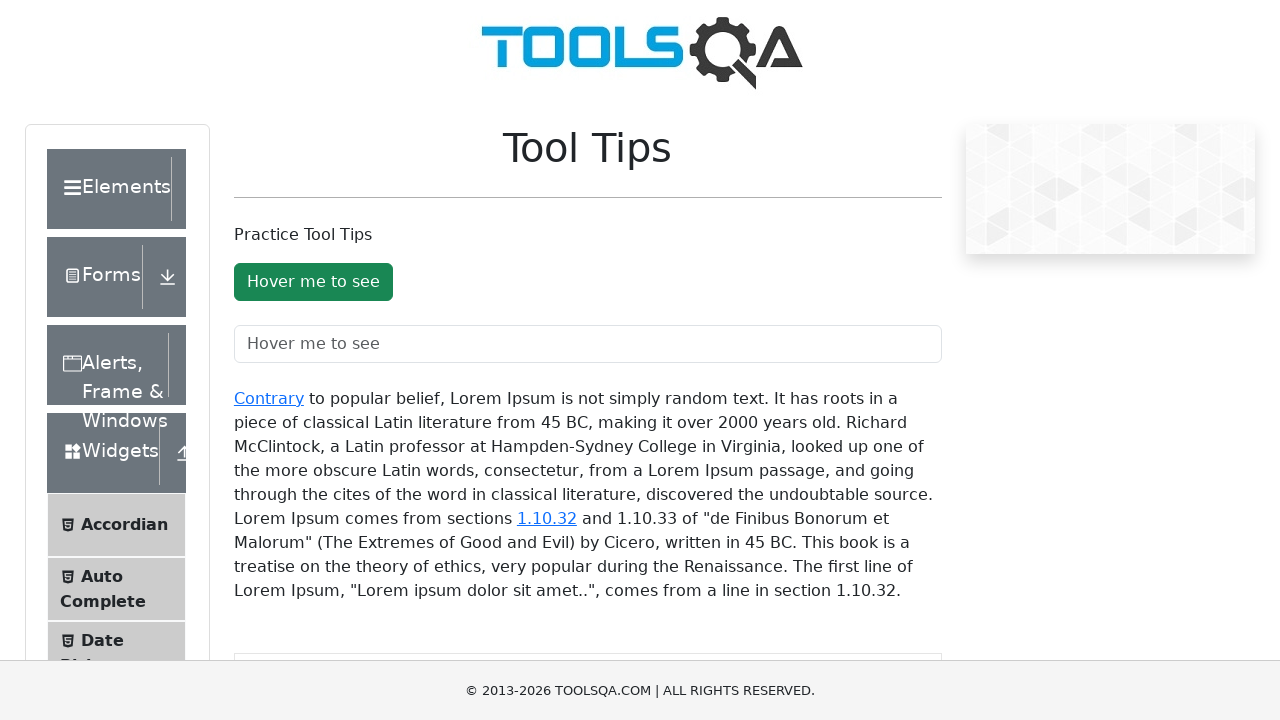

Hovered over the button to trigger tooltip at (313, 282) on #toolTipButton
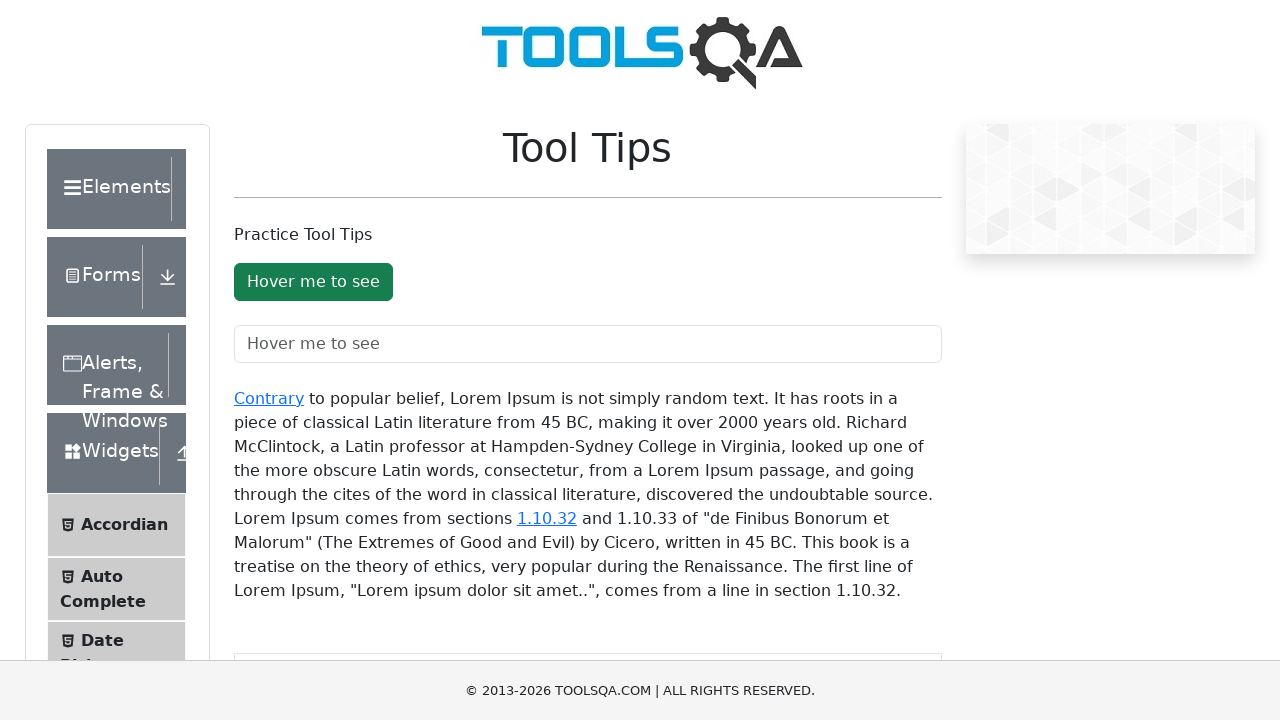

Located the tooltip element
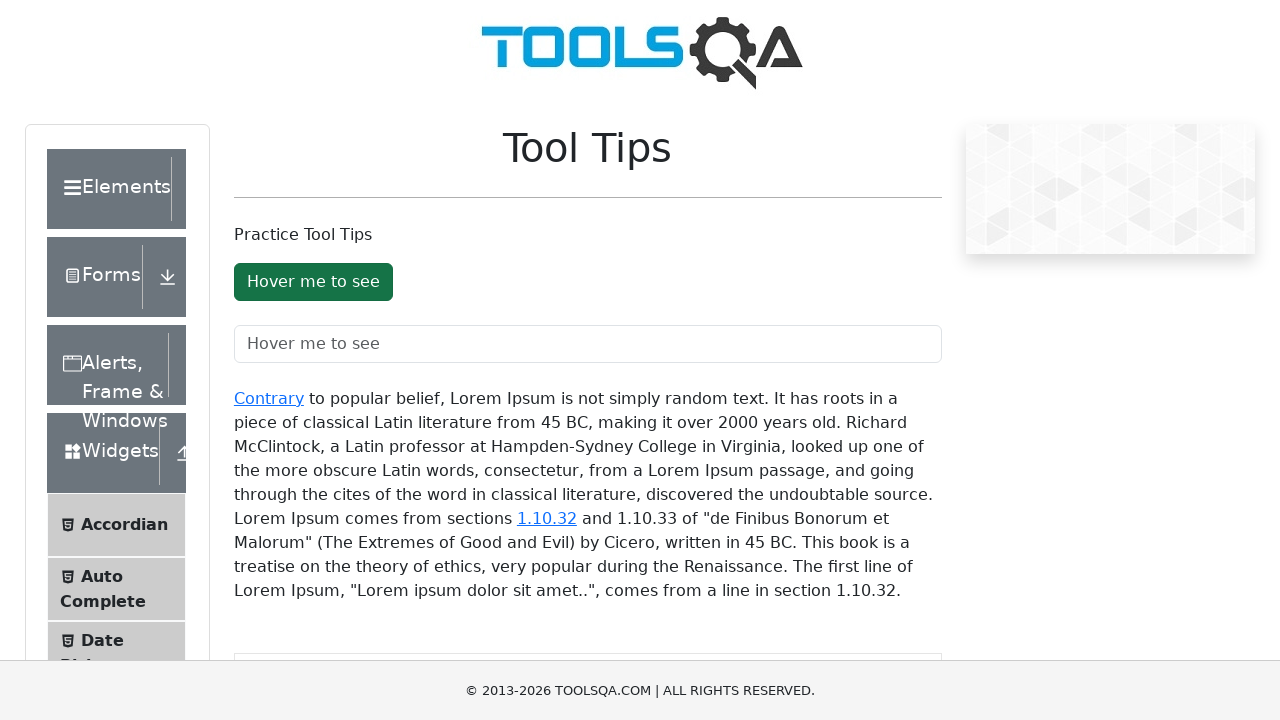

Tooltip appeared and is now visible
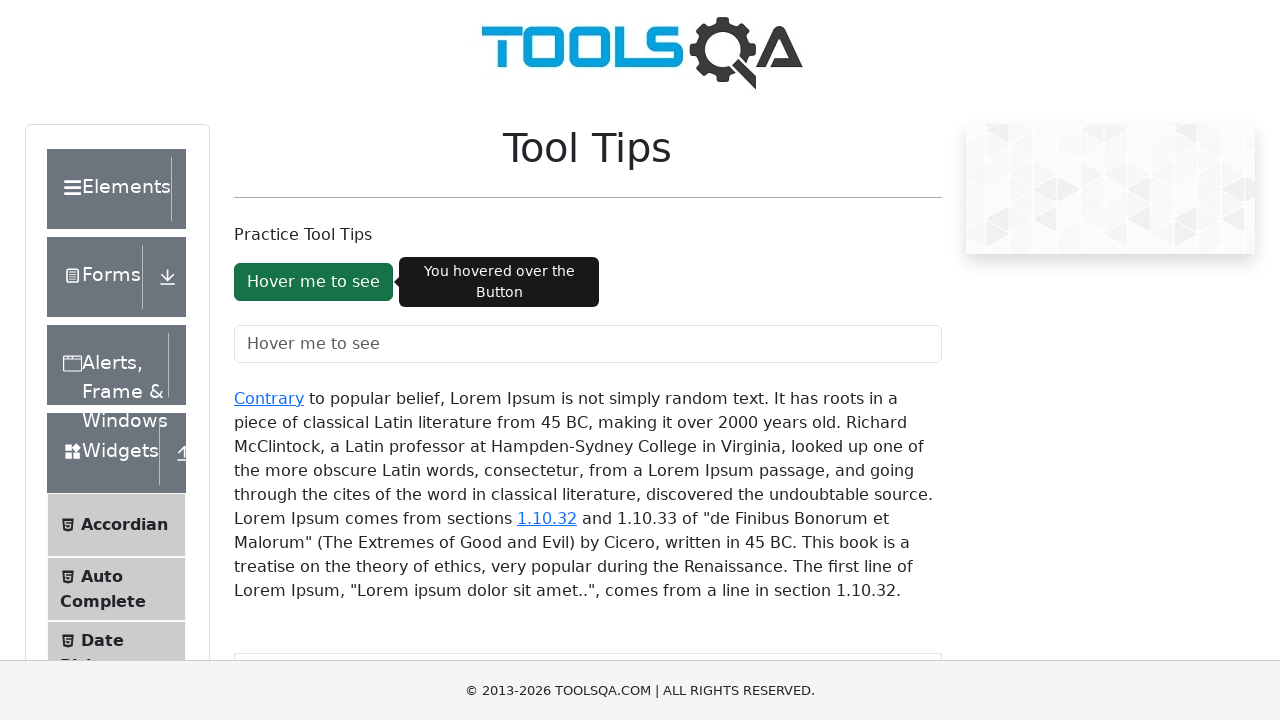

Verified tooltip text matches expected value: 'You hovered over the Button'
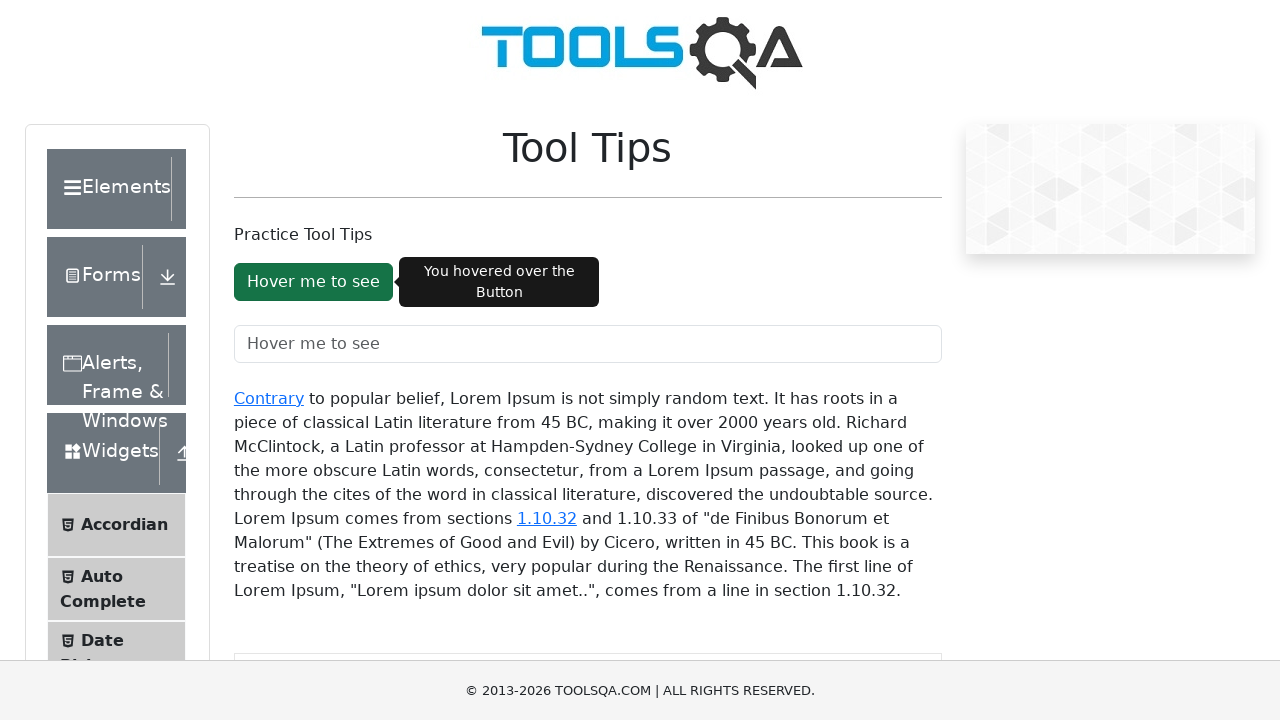

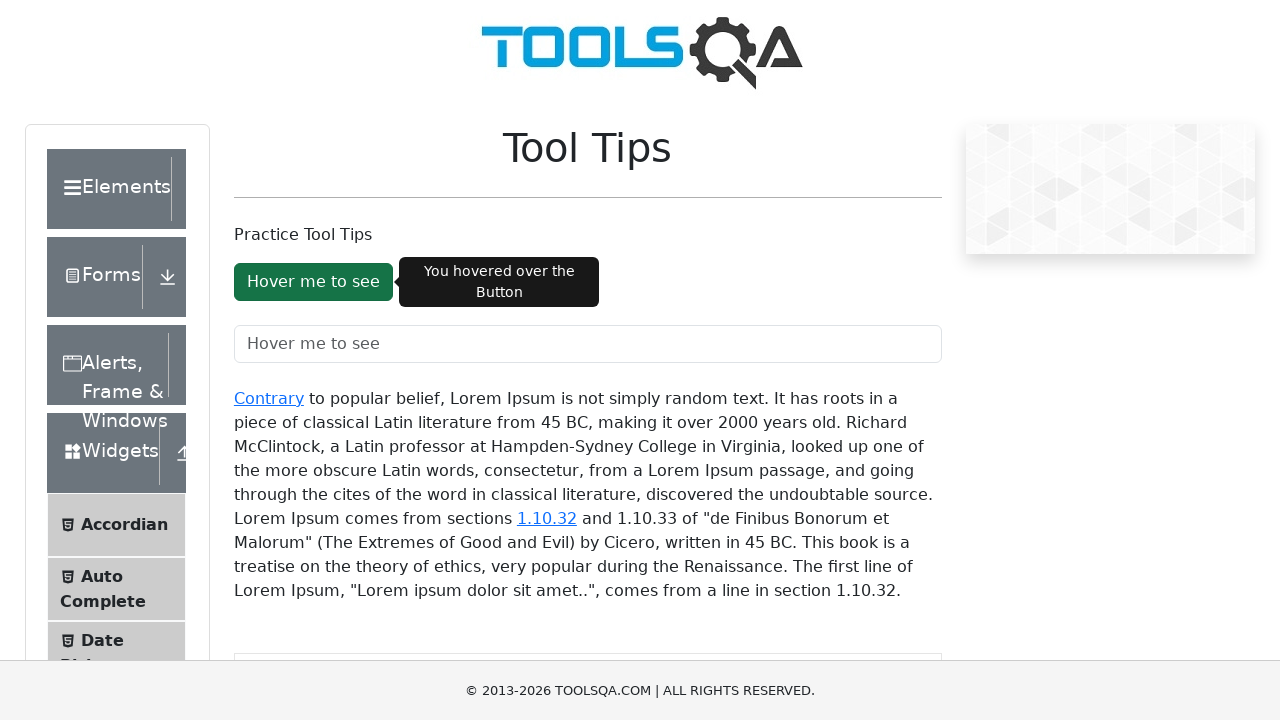